Tests that submitting only a username without password displays an error message

Starting URL: http://the-internet.herokuapp.com/login

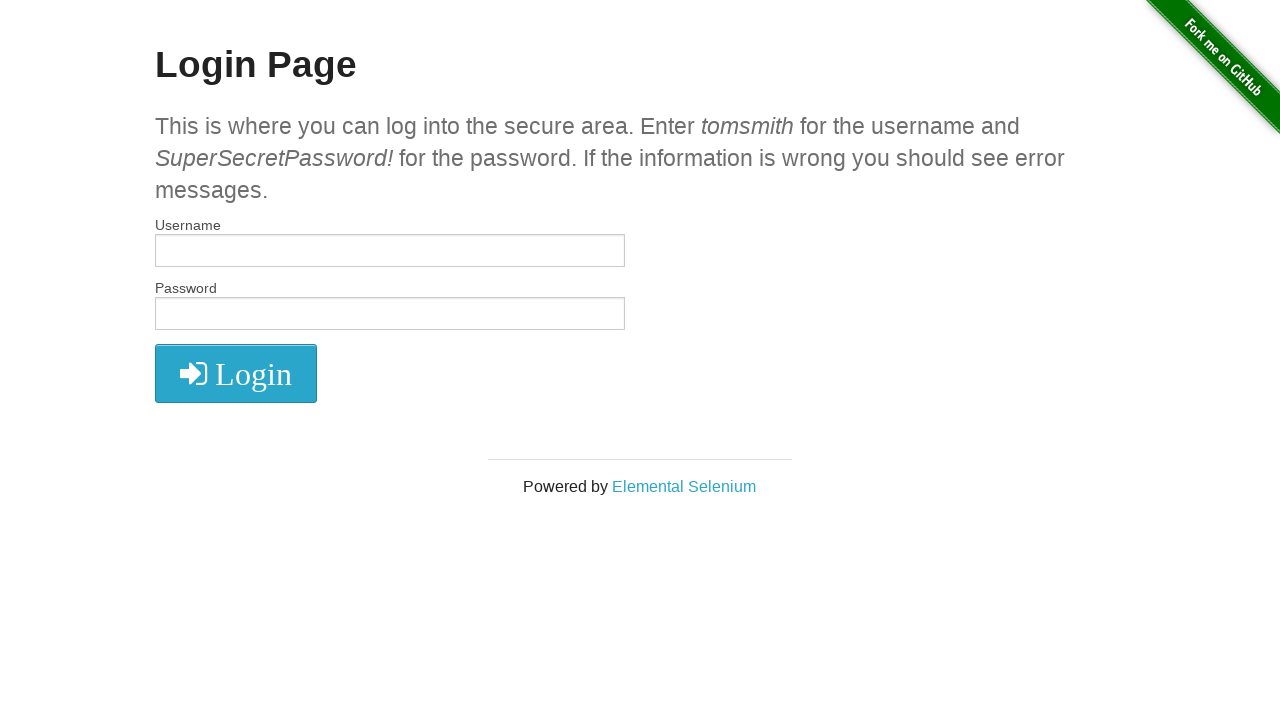

Filled username field with 'randomuser847' on #username
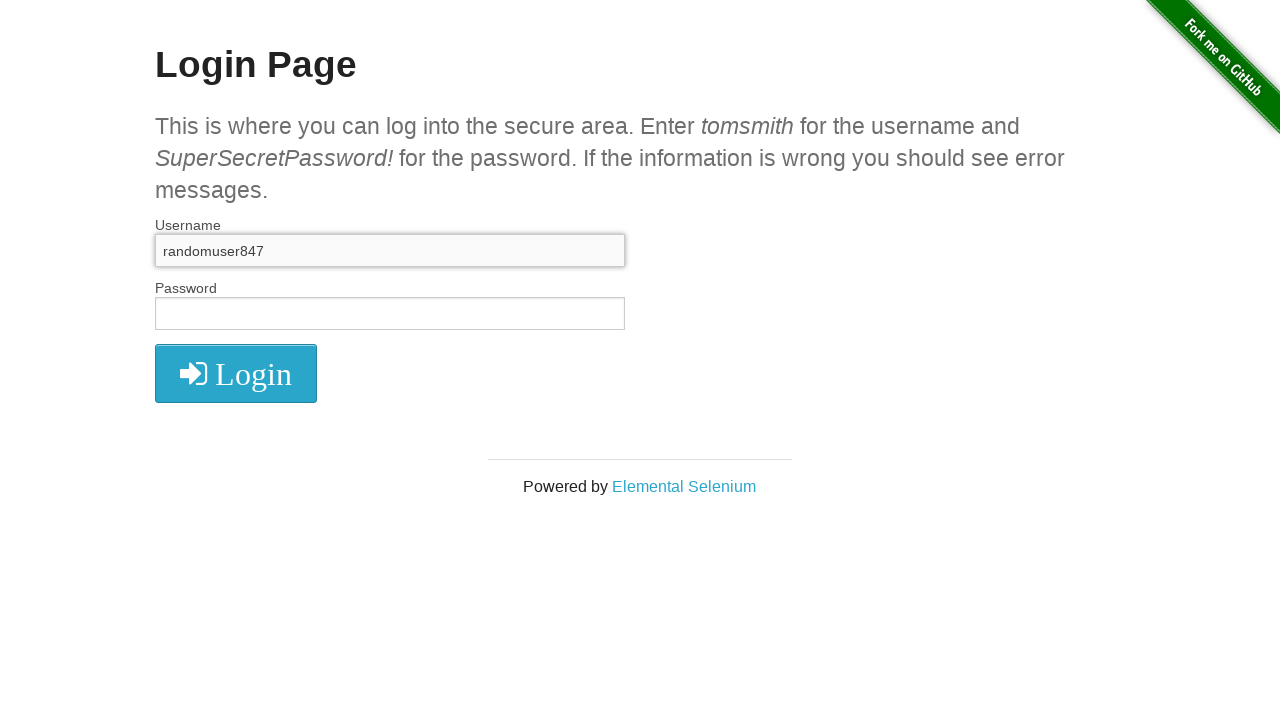

Clicked submit button without entering password at (236, 373) on button
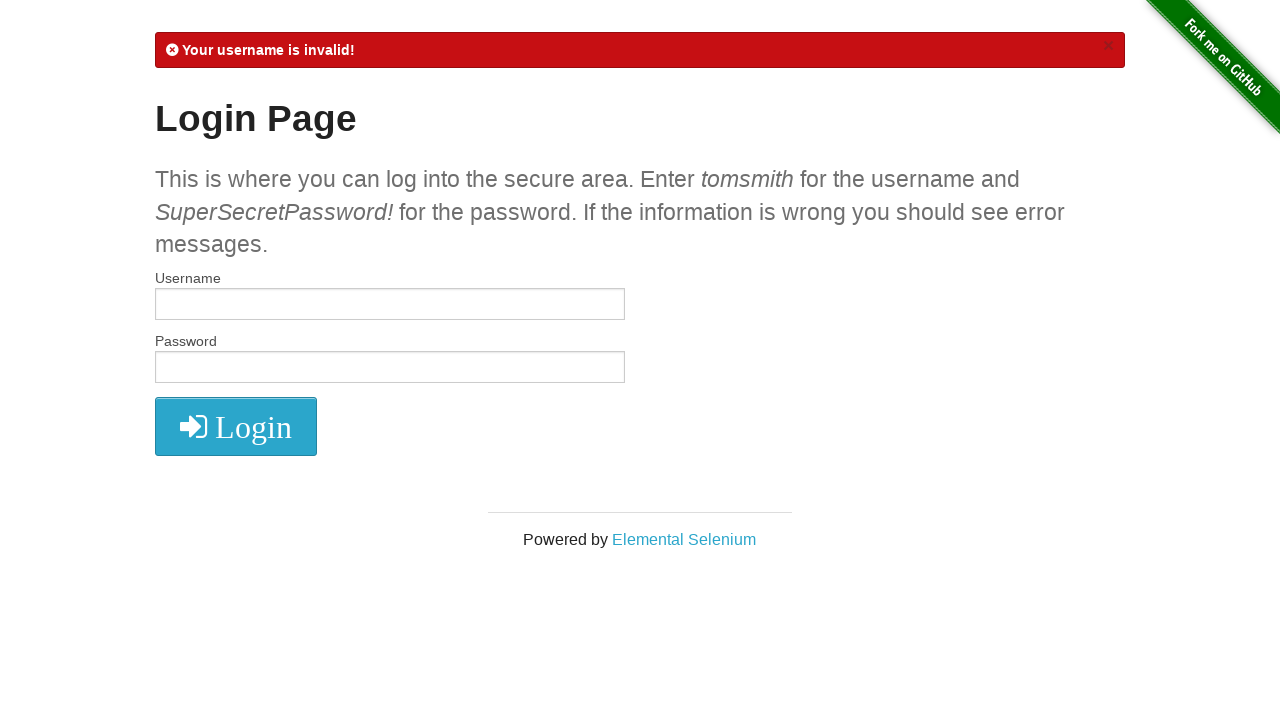

Error message element became visible
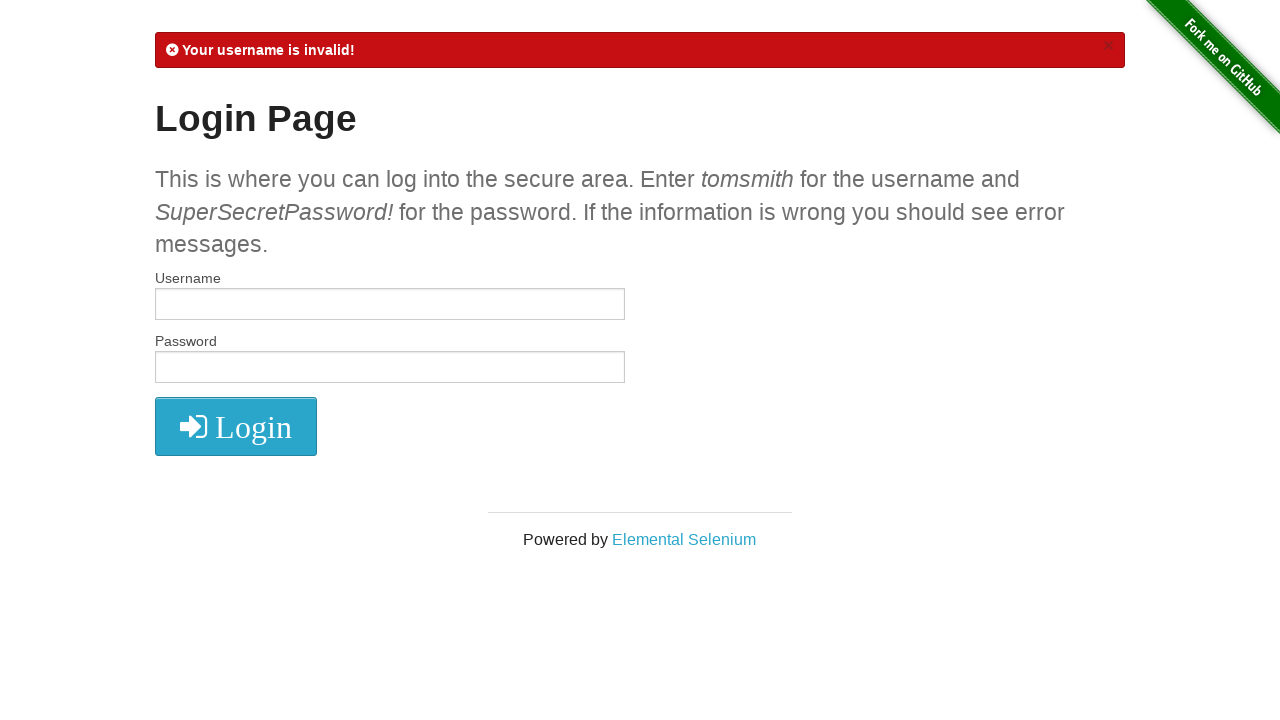

Verified error message contains 'Your username is invalid!'
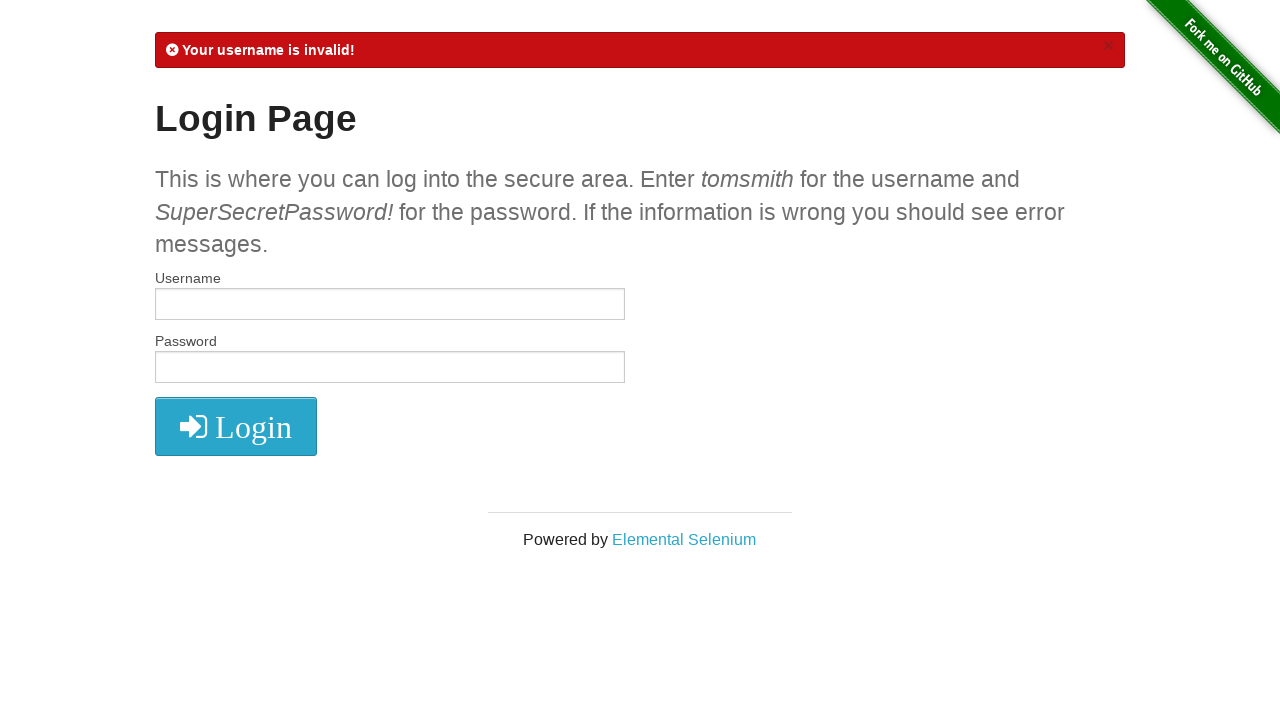

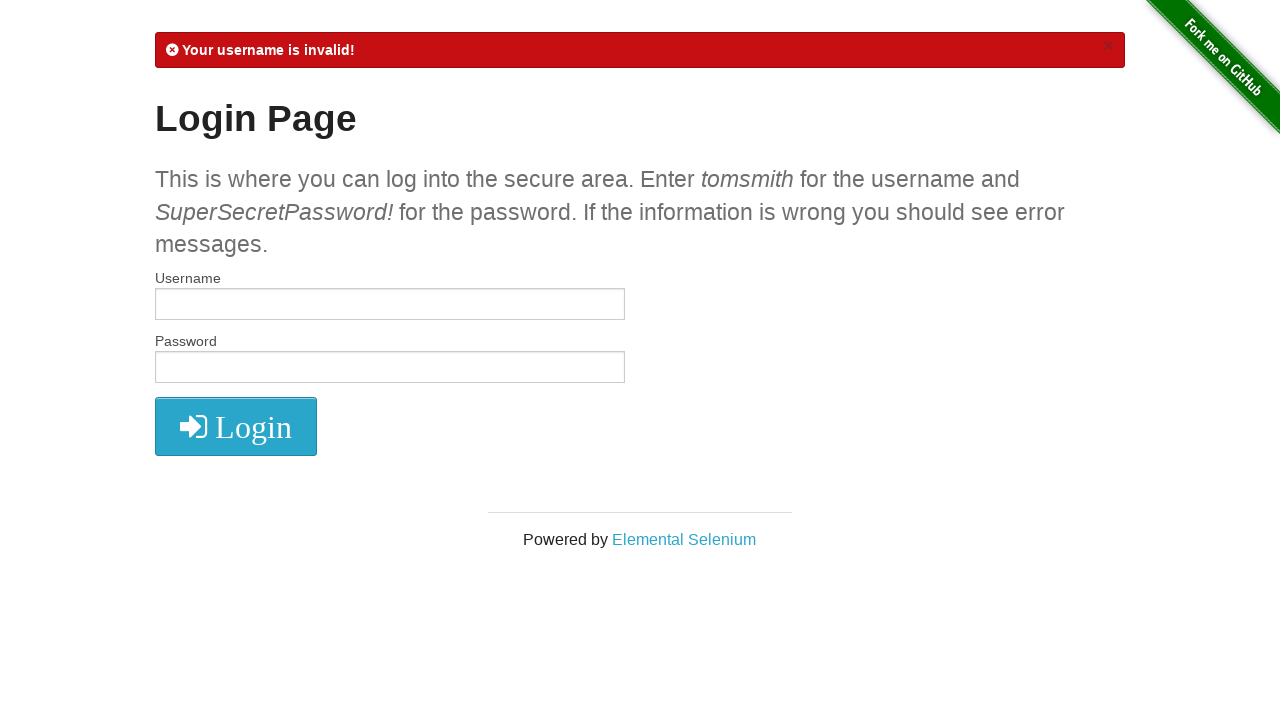